Tests password generation with both master password and site name empty

Starting URL: http://angel.net/~nic/passwd.sha1.1a.html

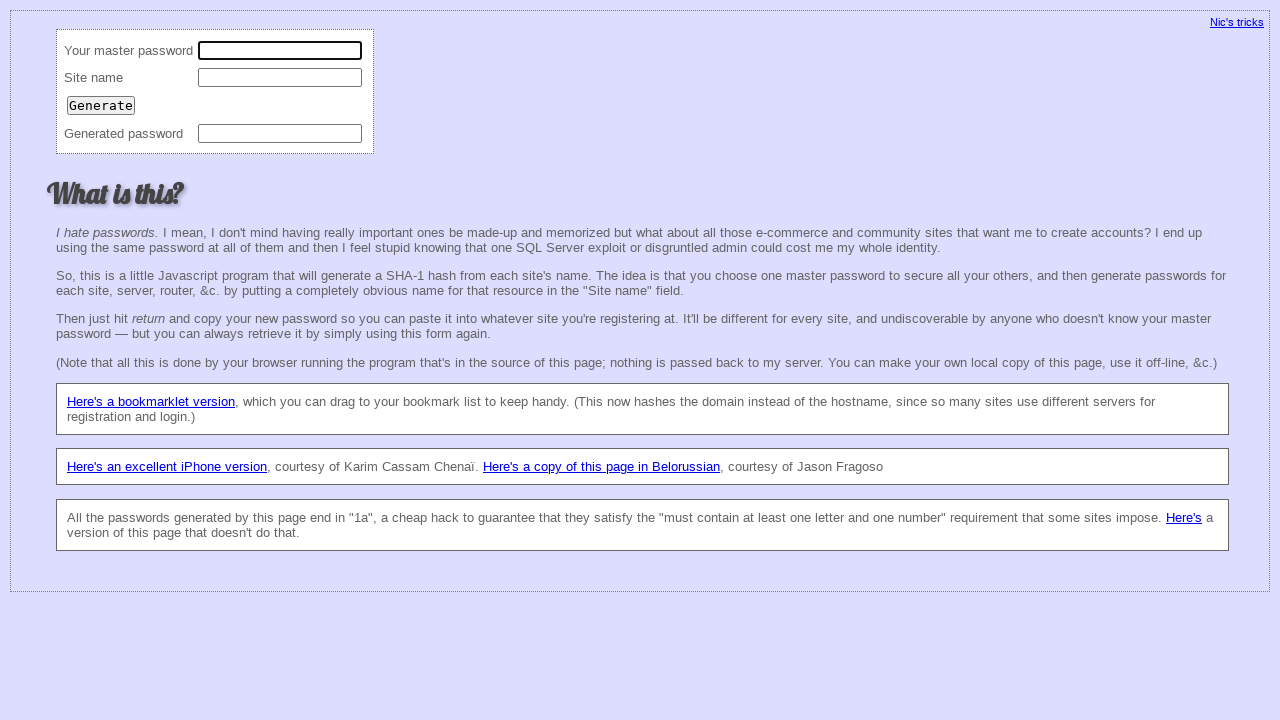

Left master password field empty on input[name='master']
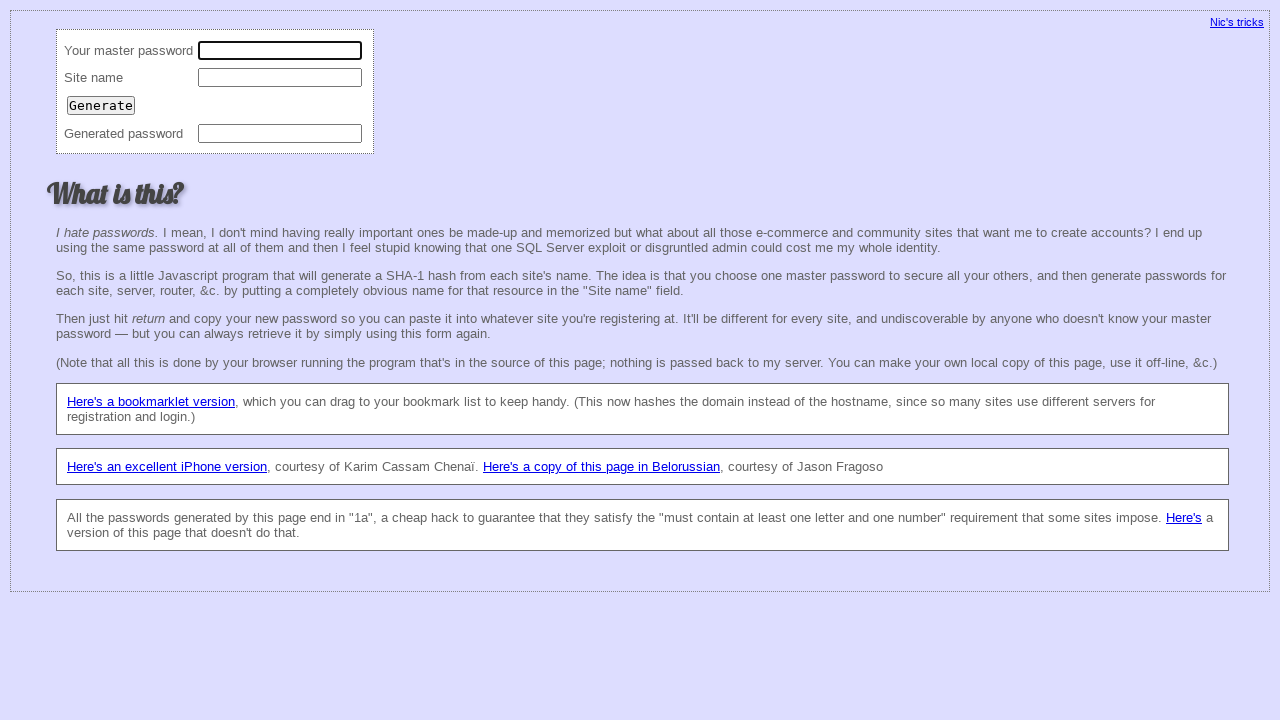

Left site name field empty on input[name='site']
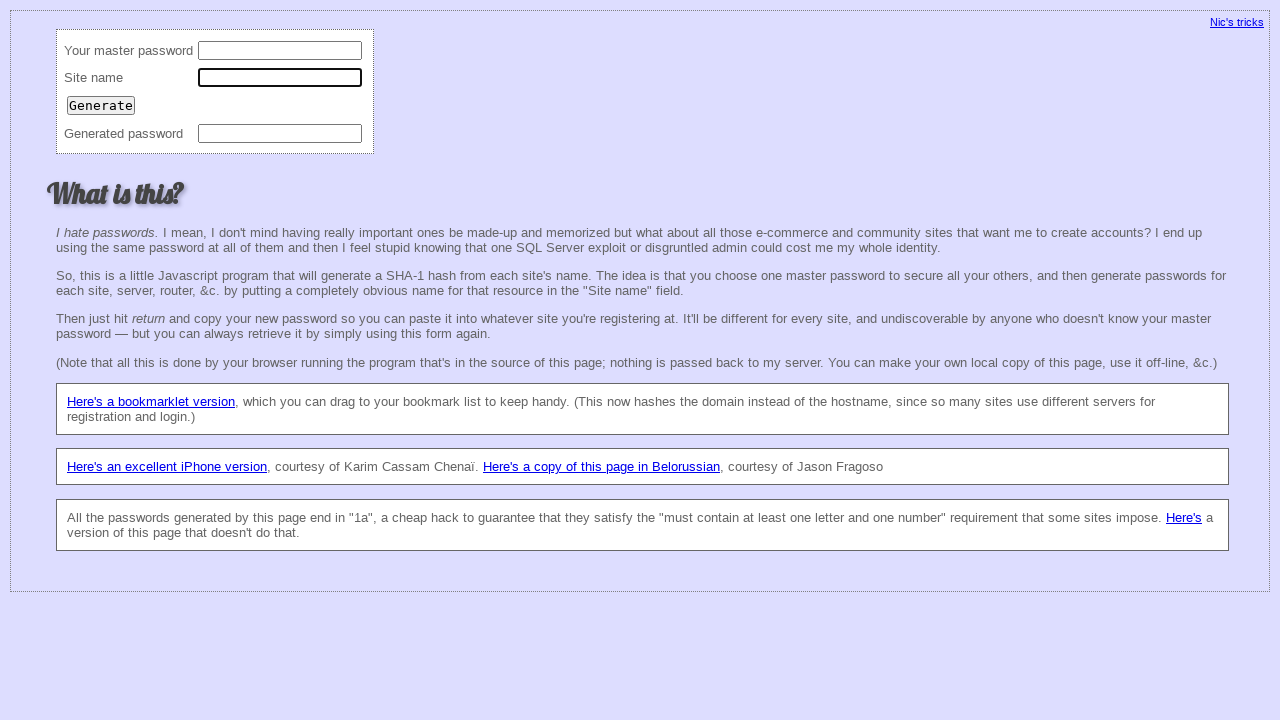

Pressed Enter to attempt password generation with empty master password and site name on input[name='site']
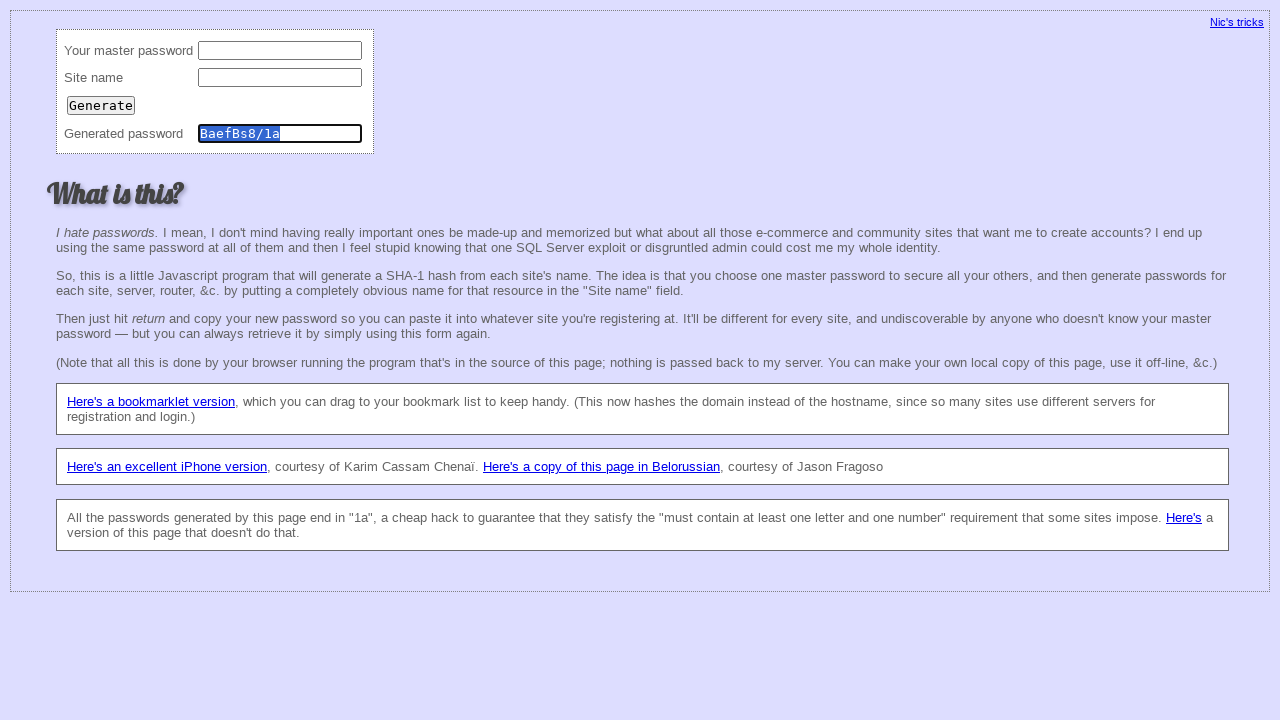

Password field populated with generated password
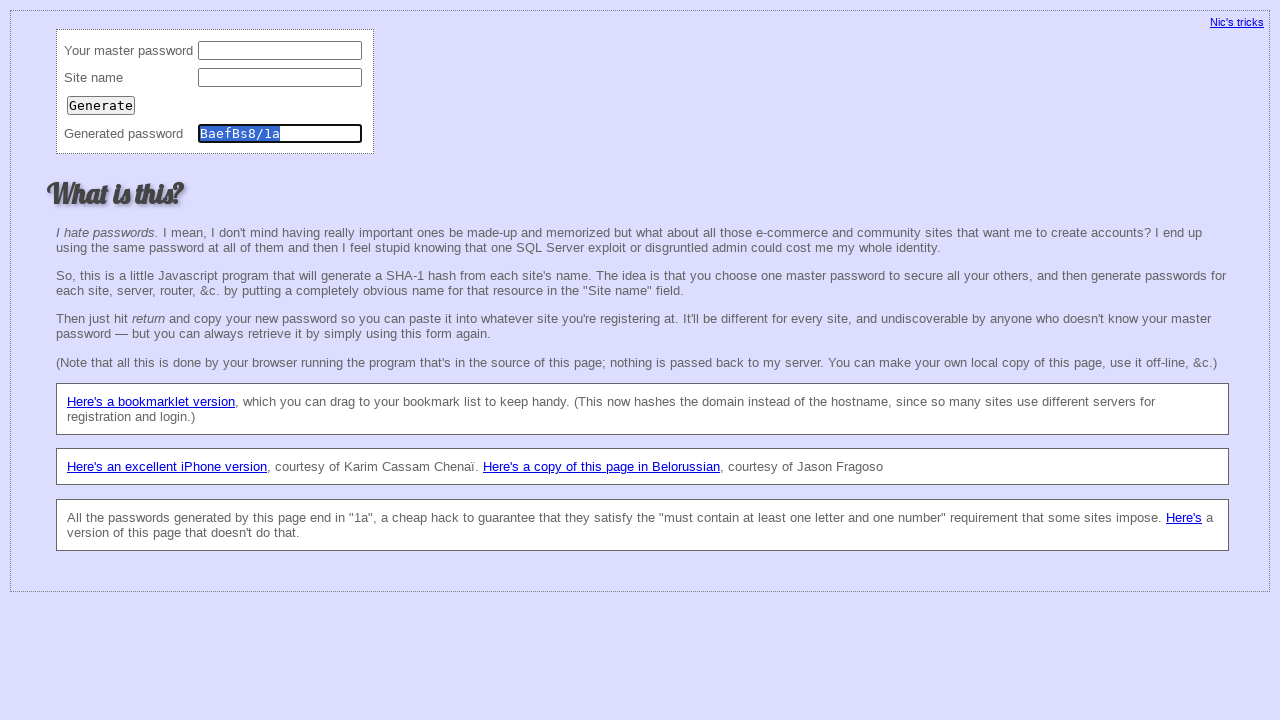

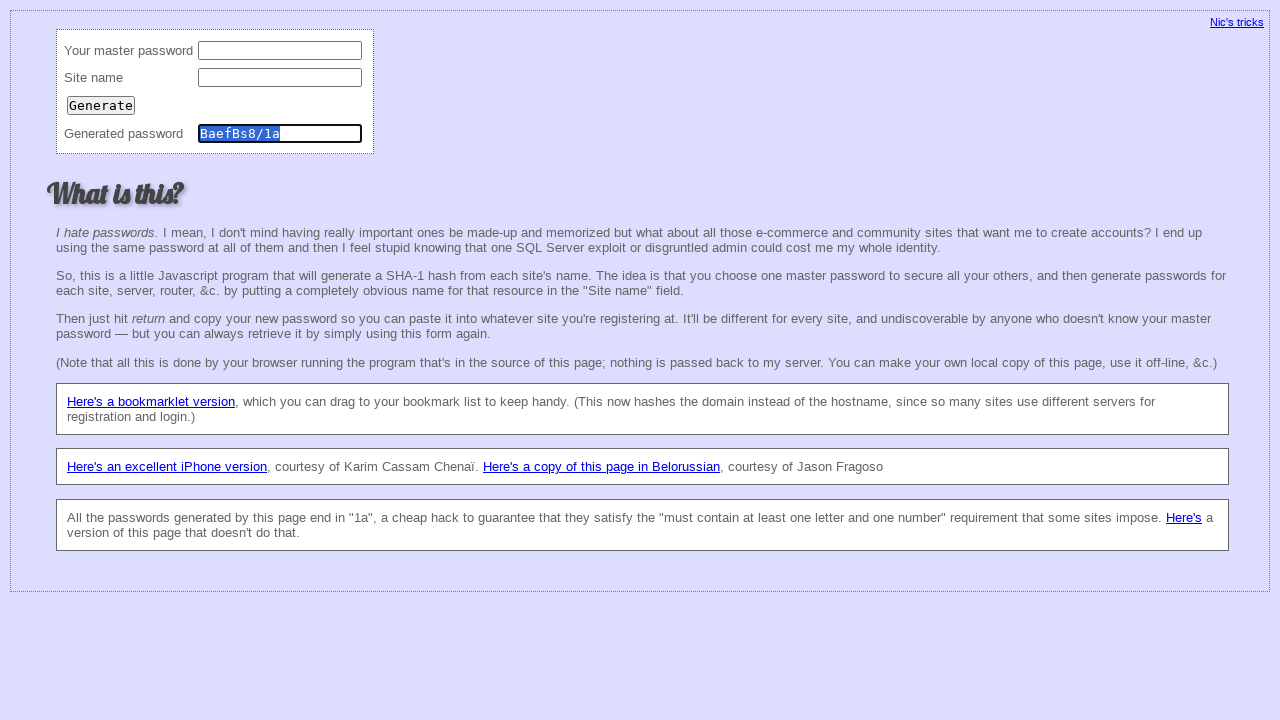